Tests various web form field types including text input, password, textarea, number, dropdown select, file upload, color picker, date picker, and range slider on Selenium's demo web form page, then submits the form.

Starting URL: https://www.selenium.dev/selenium/web/web-form.html

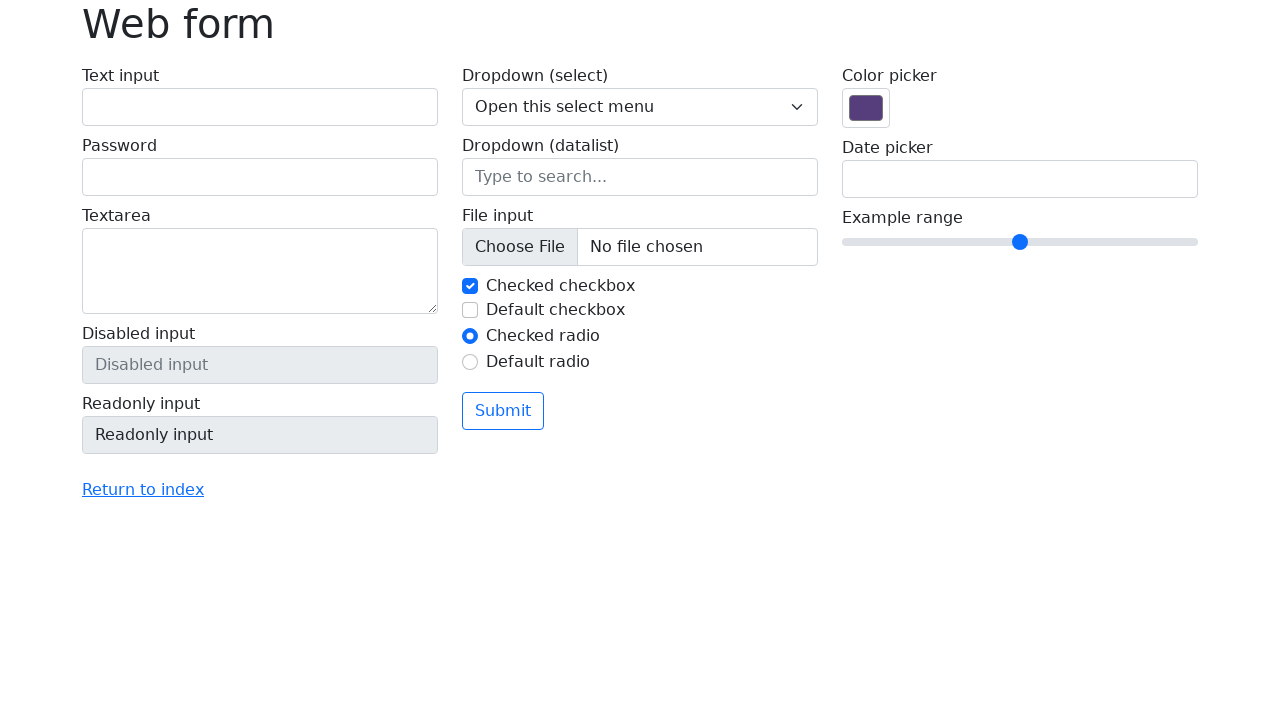

Filled text input field with 'testuser_login' on input[name='my-text']
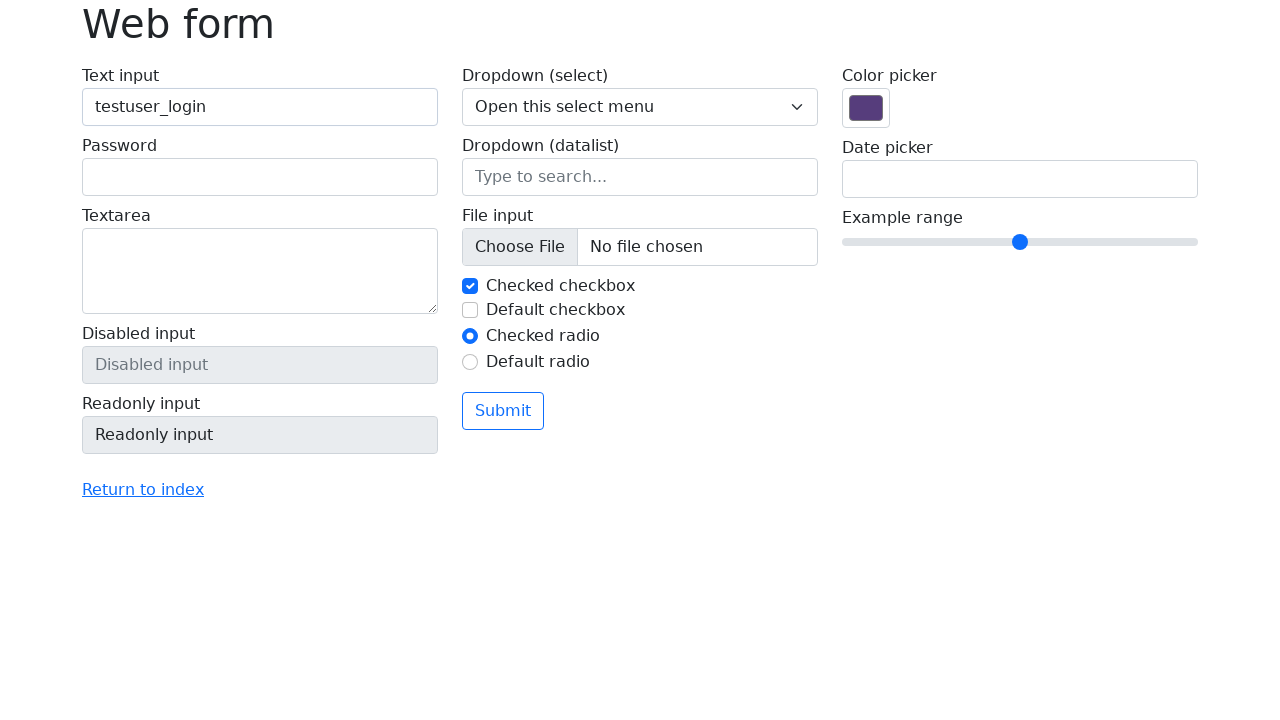

Filled password field with 'securepass123' on input[name='my-password']
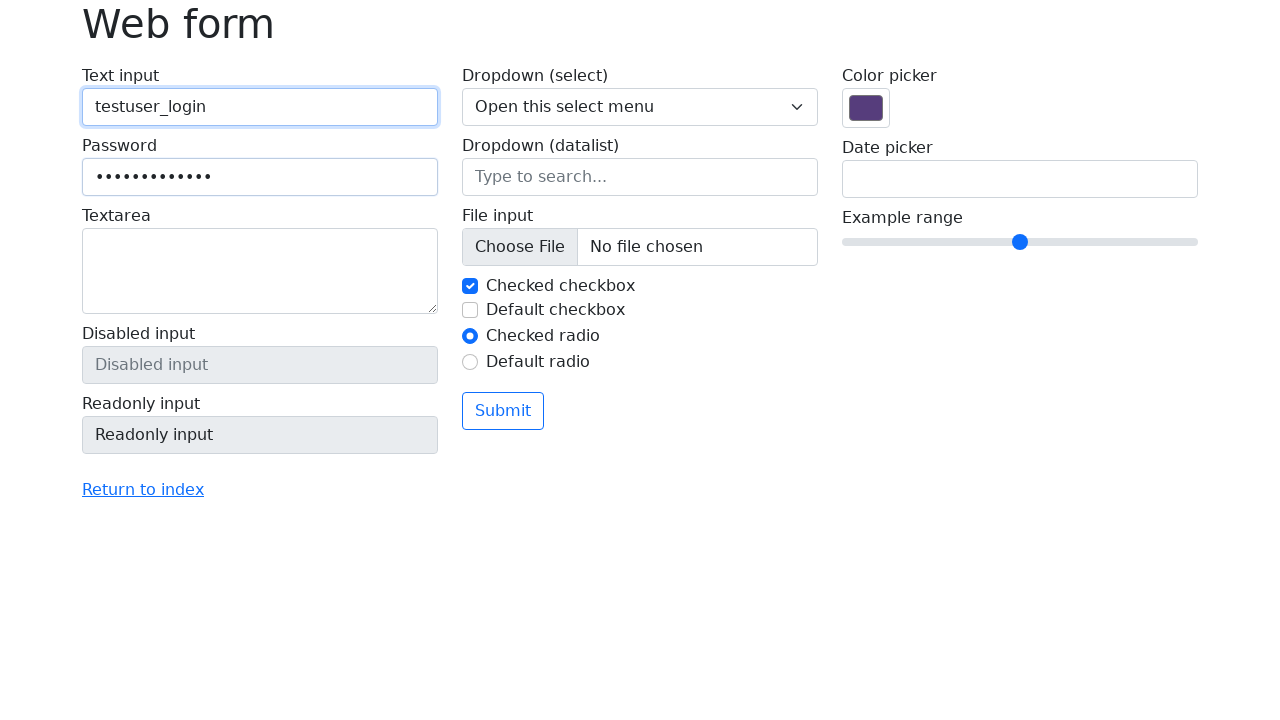

Filled textarea with sample content on textarea[name='my-textarea']
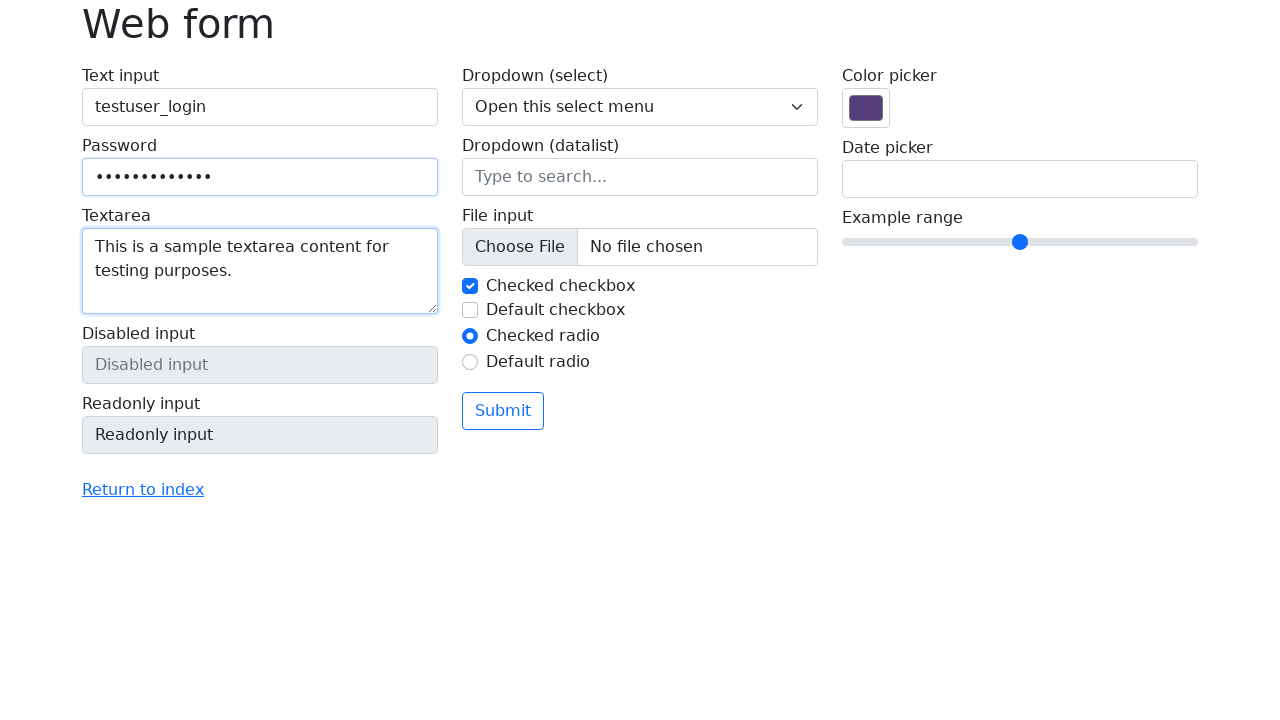

Filled number input field with value '2' using force on input[name='my-readonly']
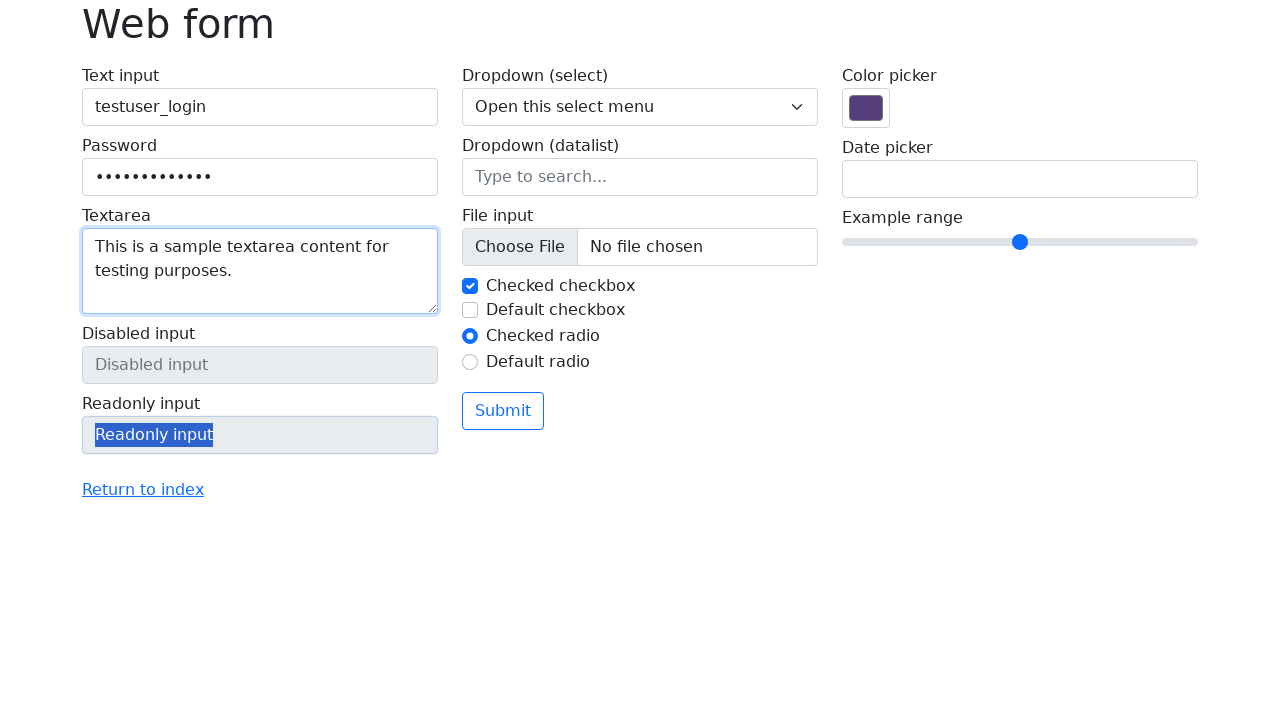

Selected option '2' from city dropdown on select[name='my-select']
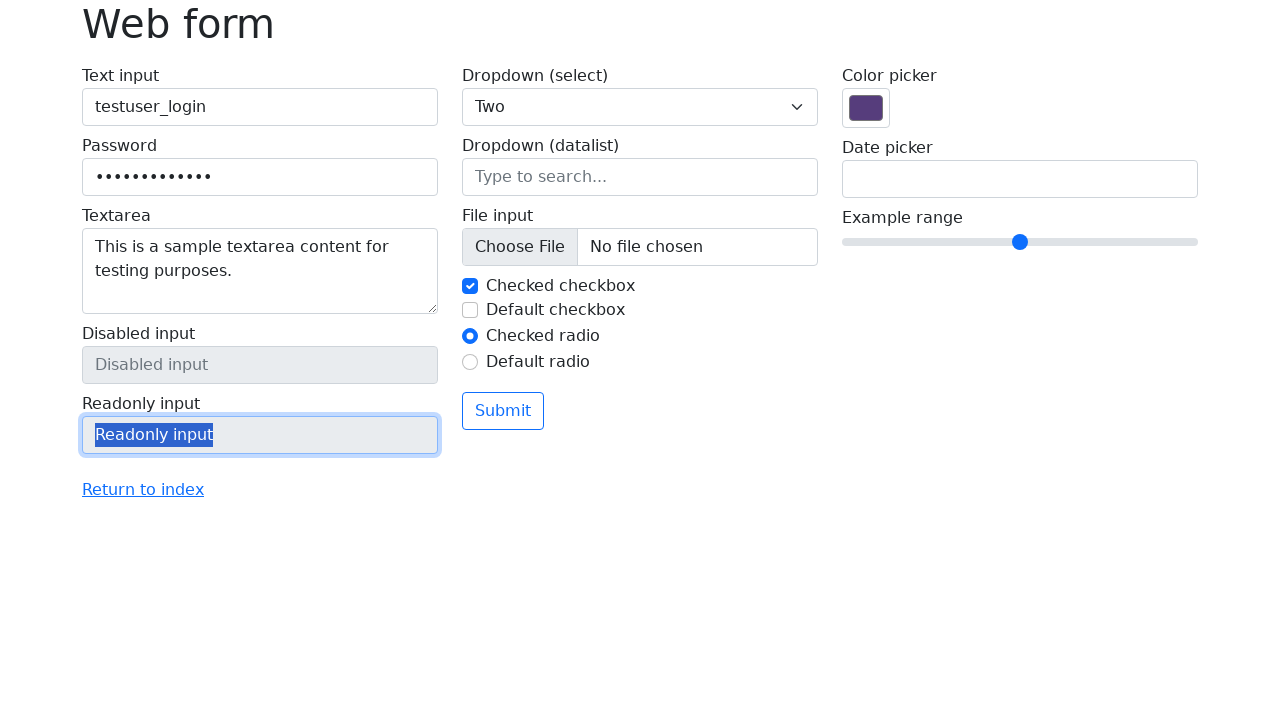

Set color picker value to '#00ff00' (green) on input[name='my-colors']
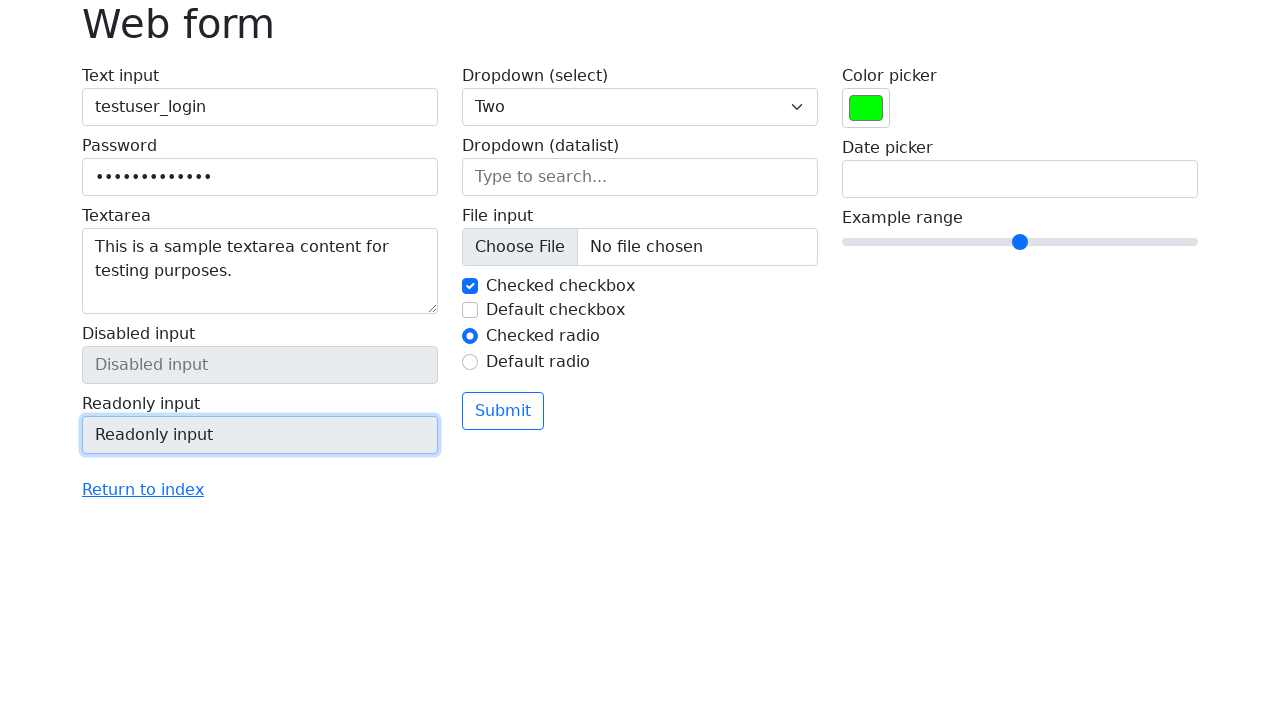

Set date picker value to '2024-01-01' on input[name='my-date']
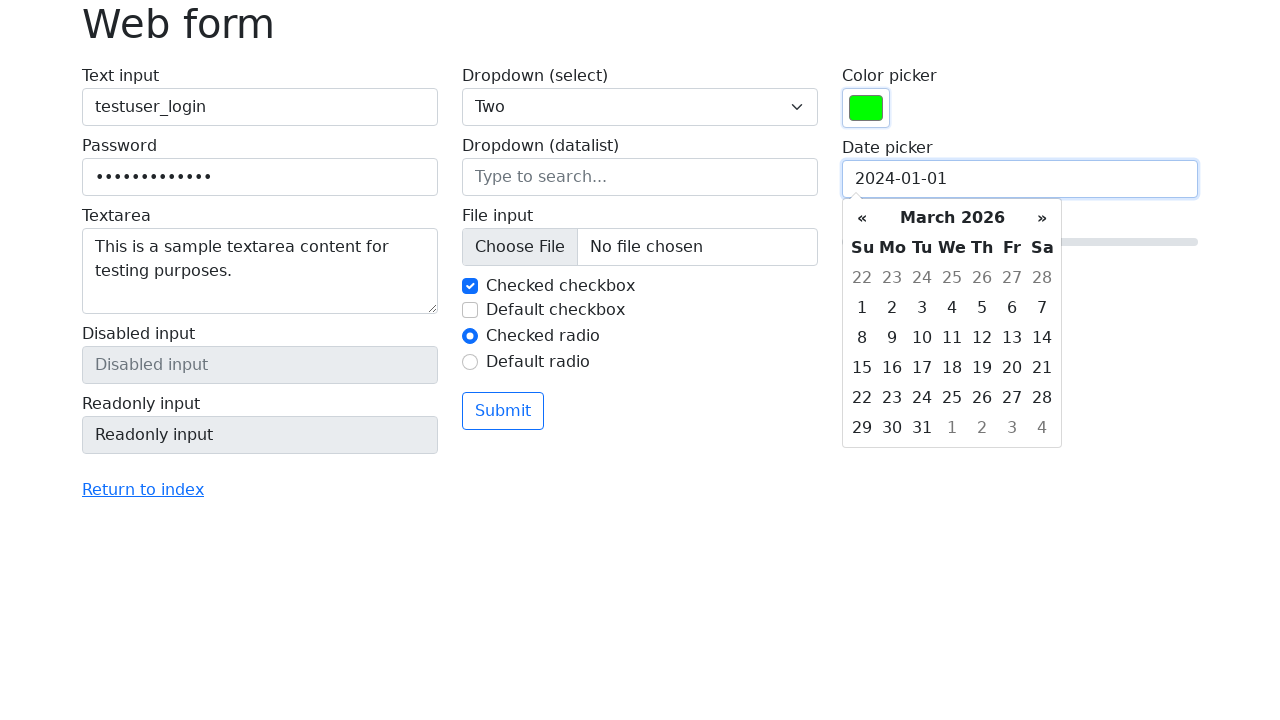

Set range slider value to '1' on input[name='my-range']
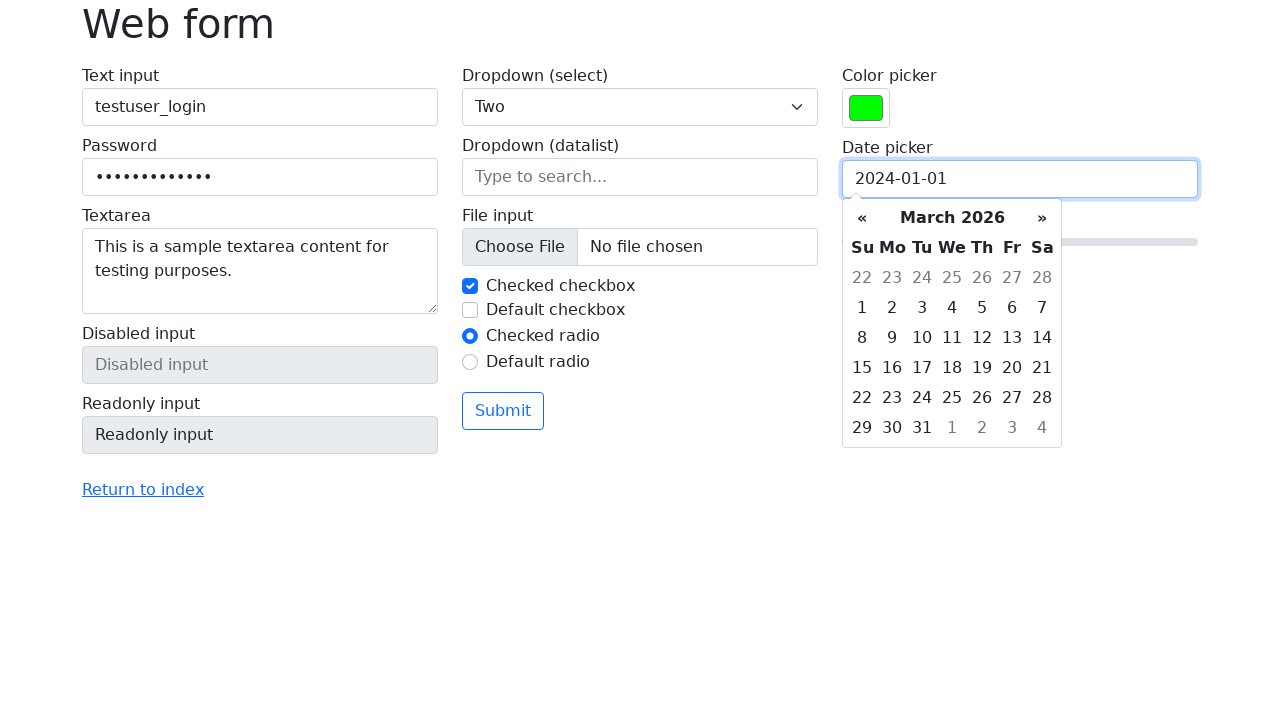

Clicked submit button to submit the form at (503, 411) on button[type='submit']
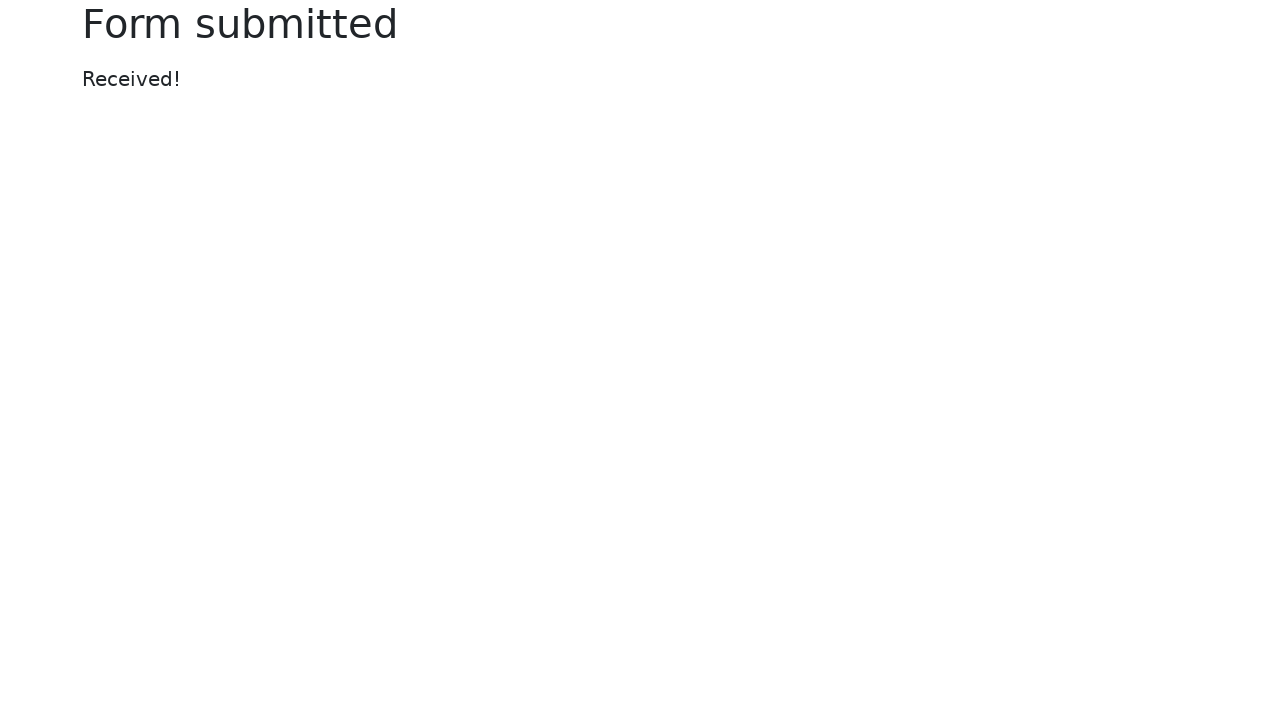

Form submission confirmation message appeared
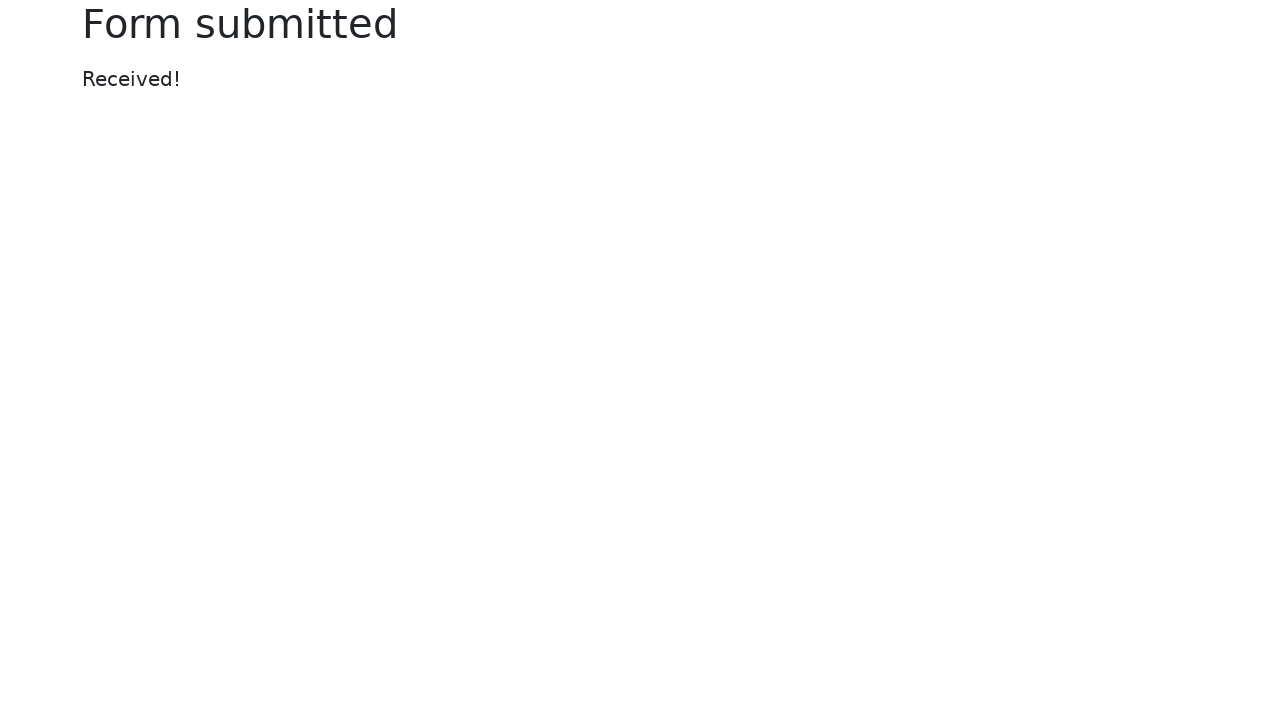

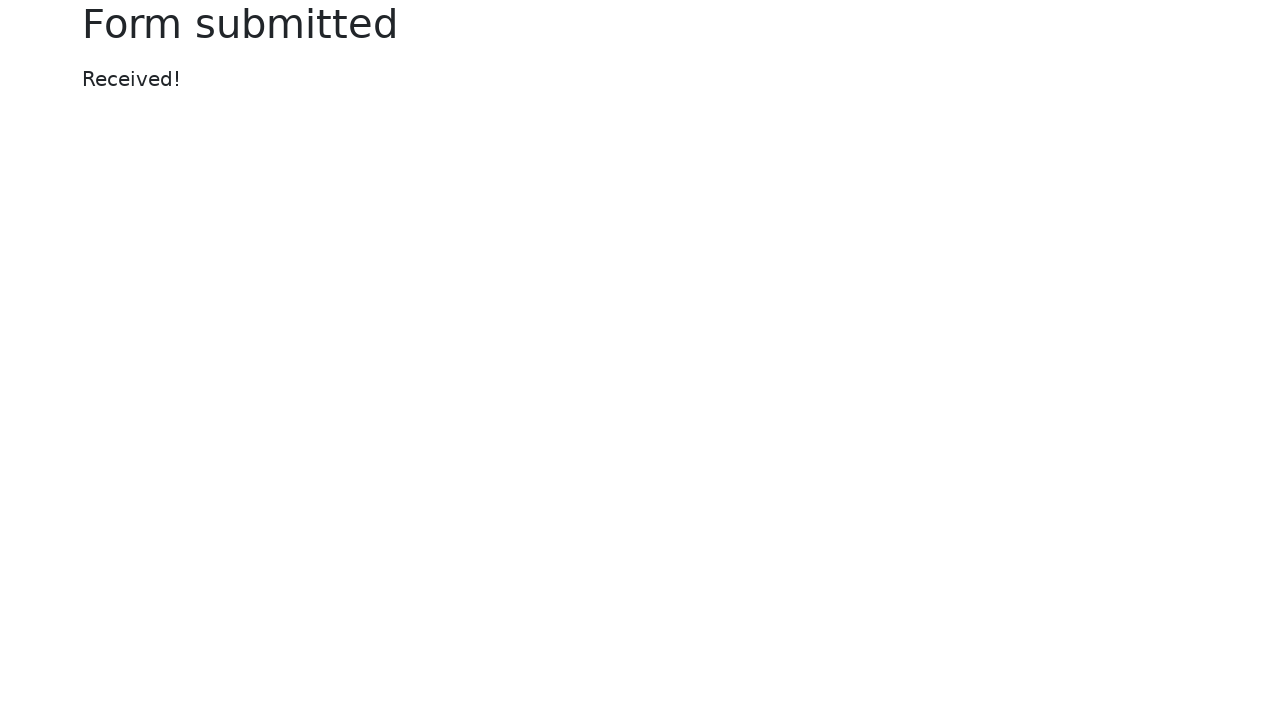